Tests that edits are saved when the input loses focus (blur event)

Starting URL: https://demo.playwright.dev/todomvc

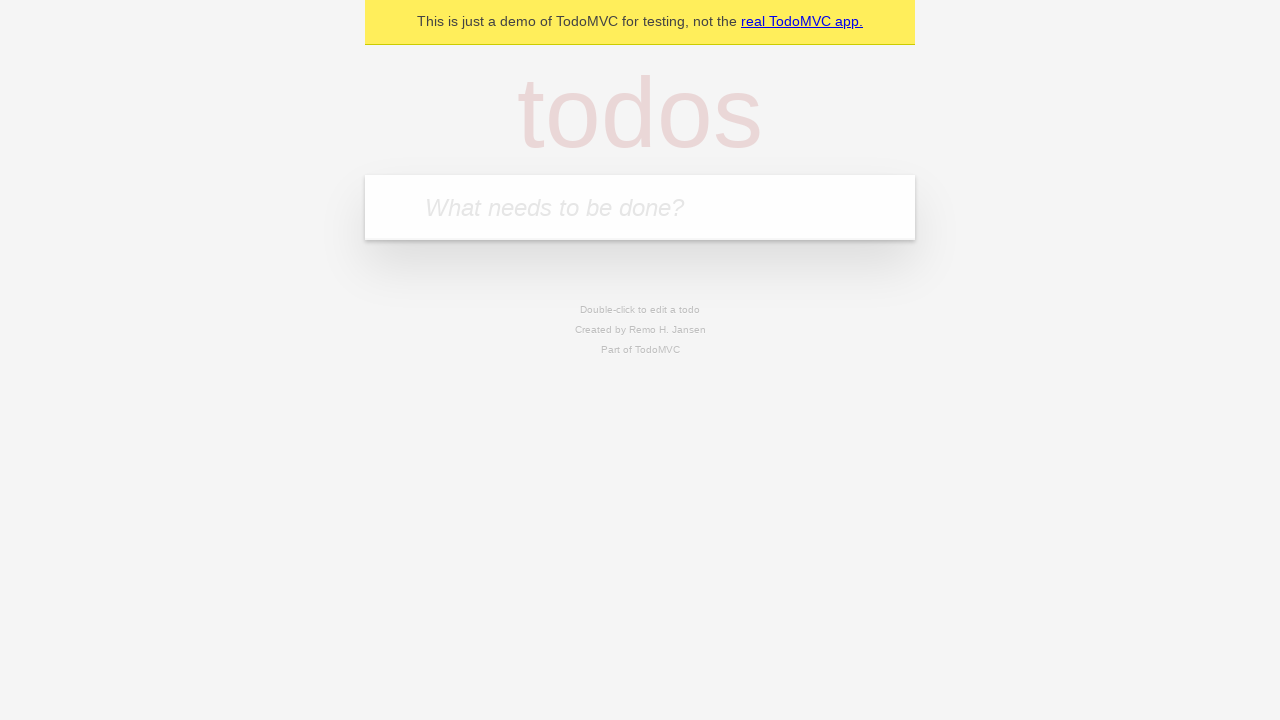

Located the 'What needs to be done?' input field
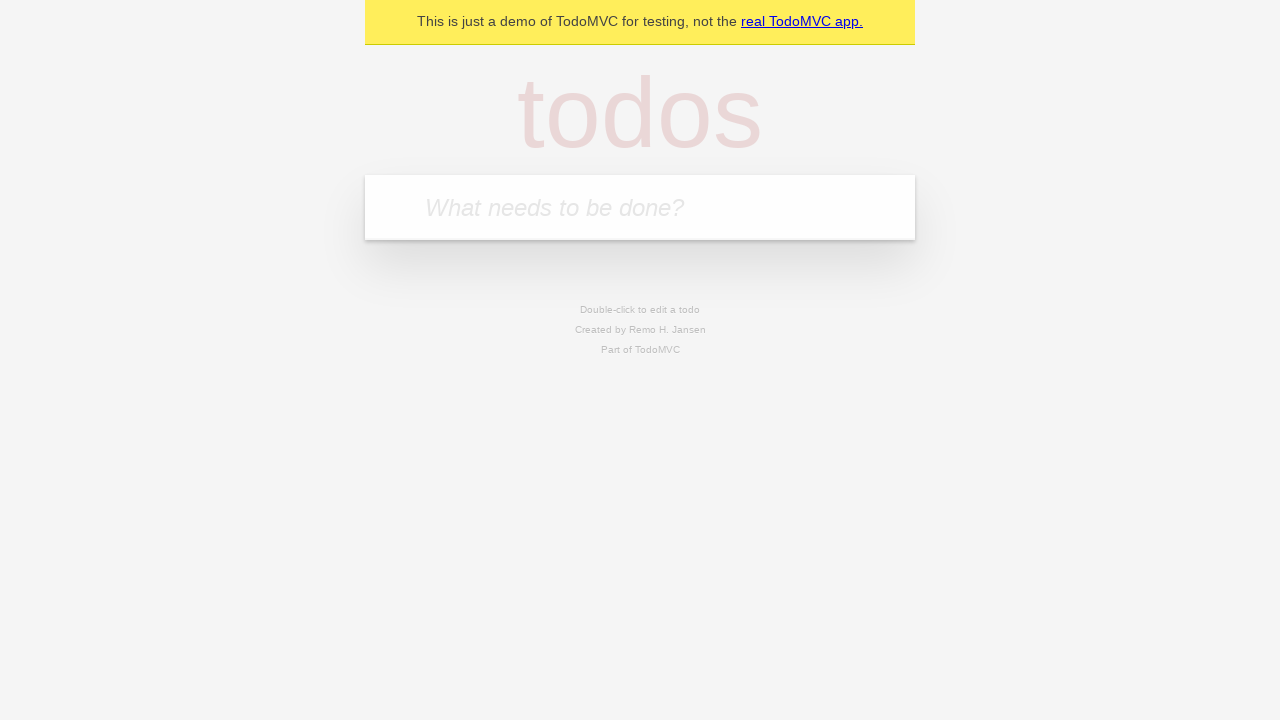

Filled first todo with 'buy some cheese' on internal:attr=[placeholder="What needs to be done?"i]
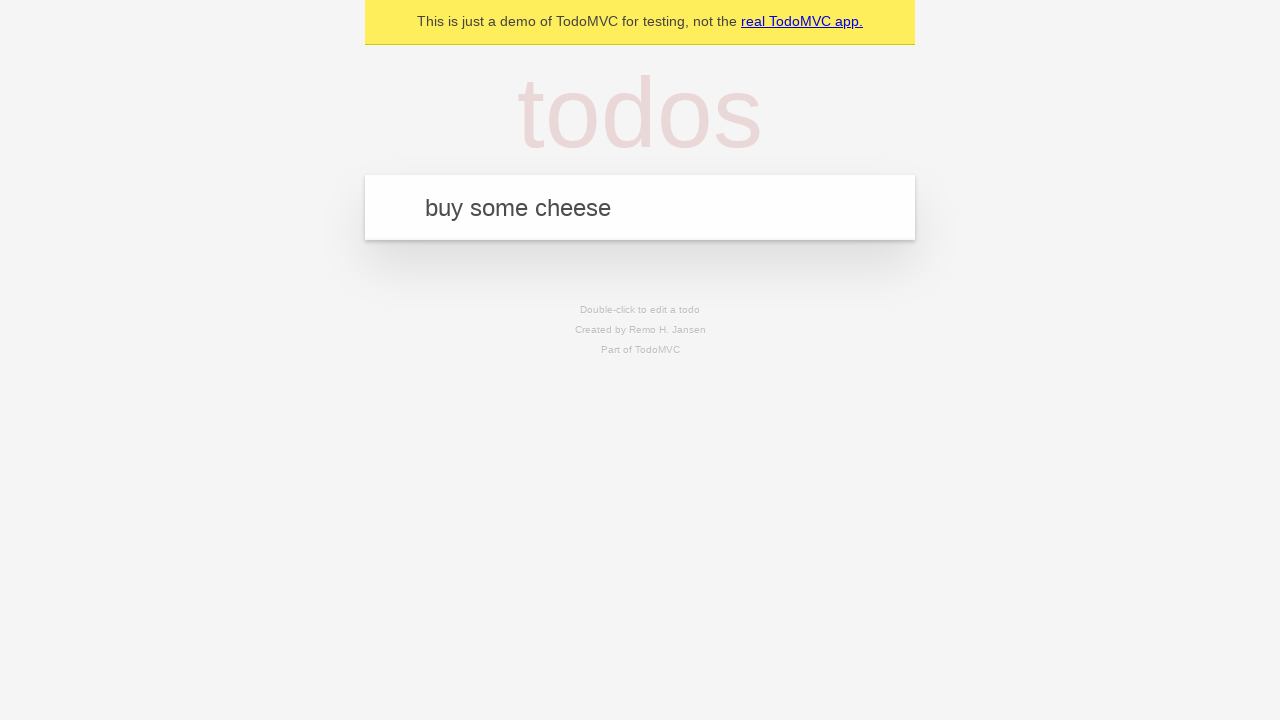

Pressed Enter to create first todo on internal:attr=[placeholder="What needs to be done?"i]
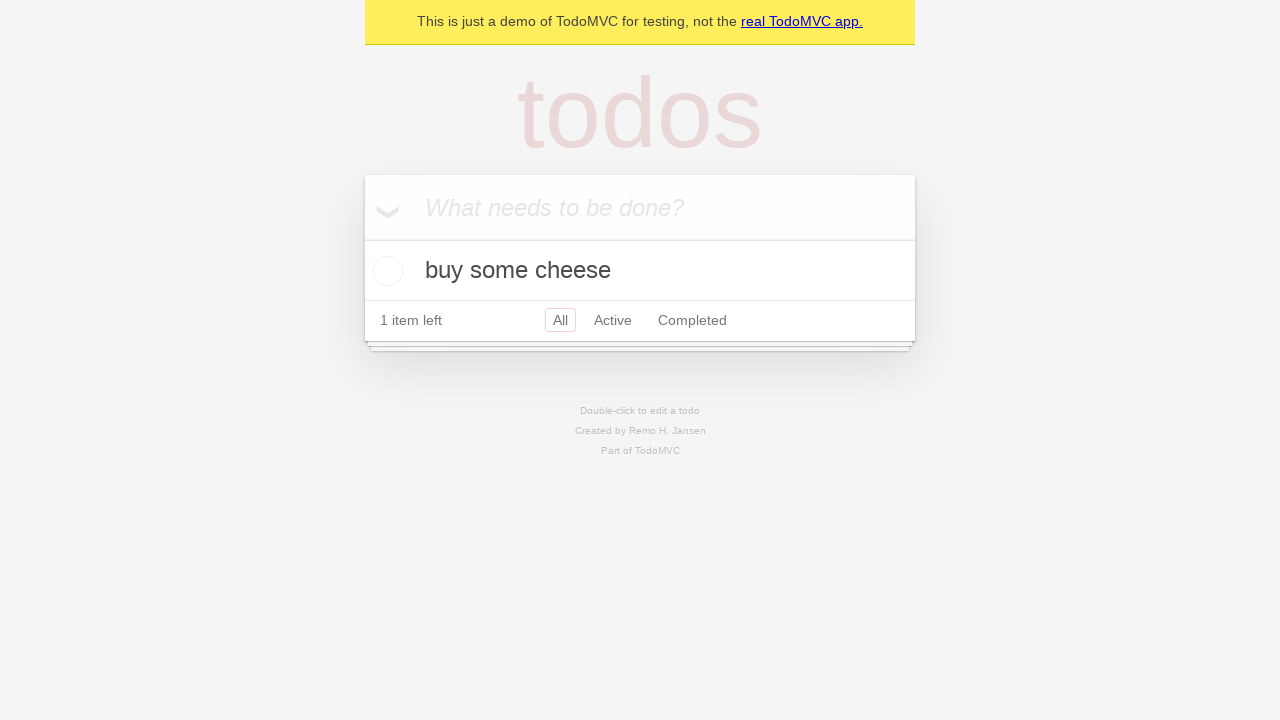

Filled second todo with 'feed the cat' on internal:attr=[placeholder="What needs to be done?"i]
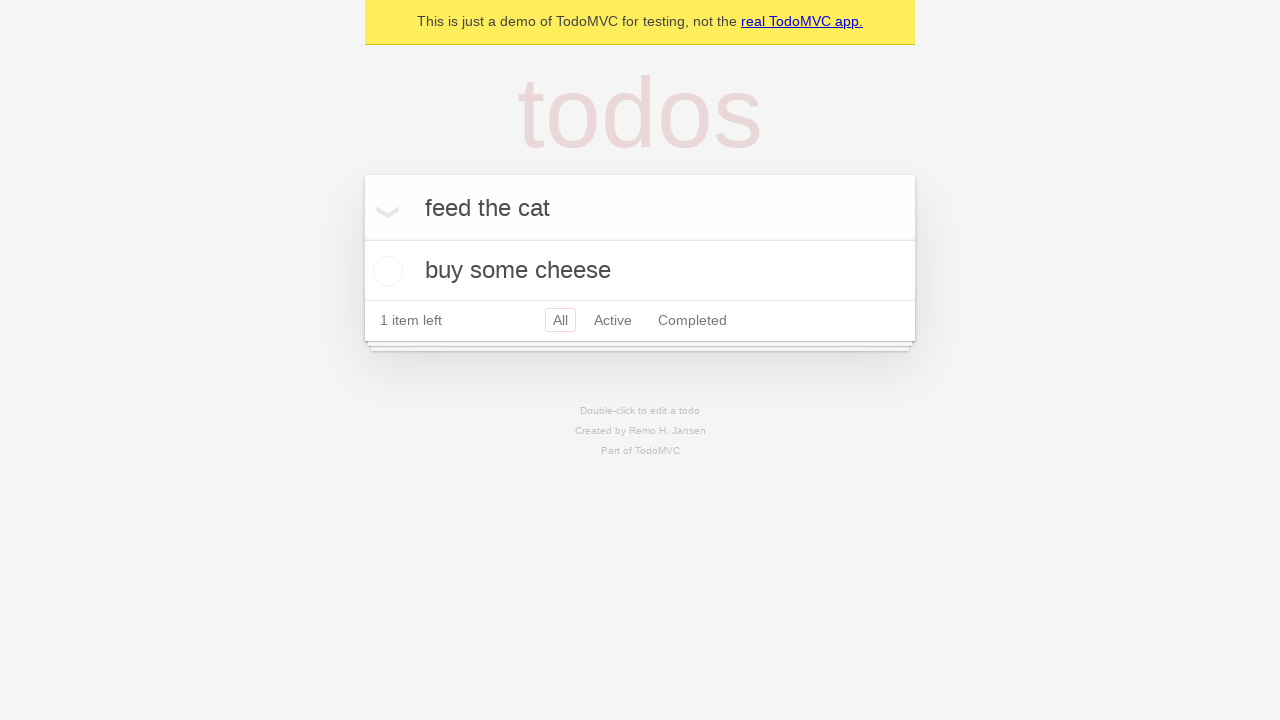

Pressed Enter to create second todo on internal:attr=[placeholder="What needs to be done?"i]
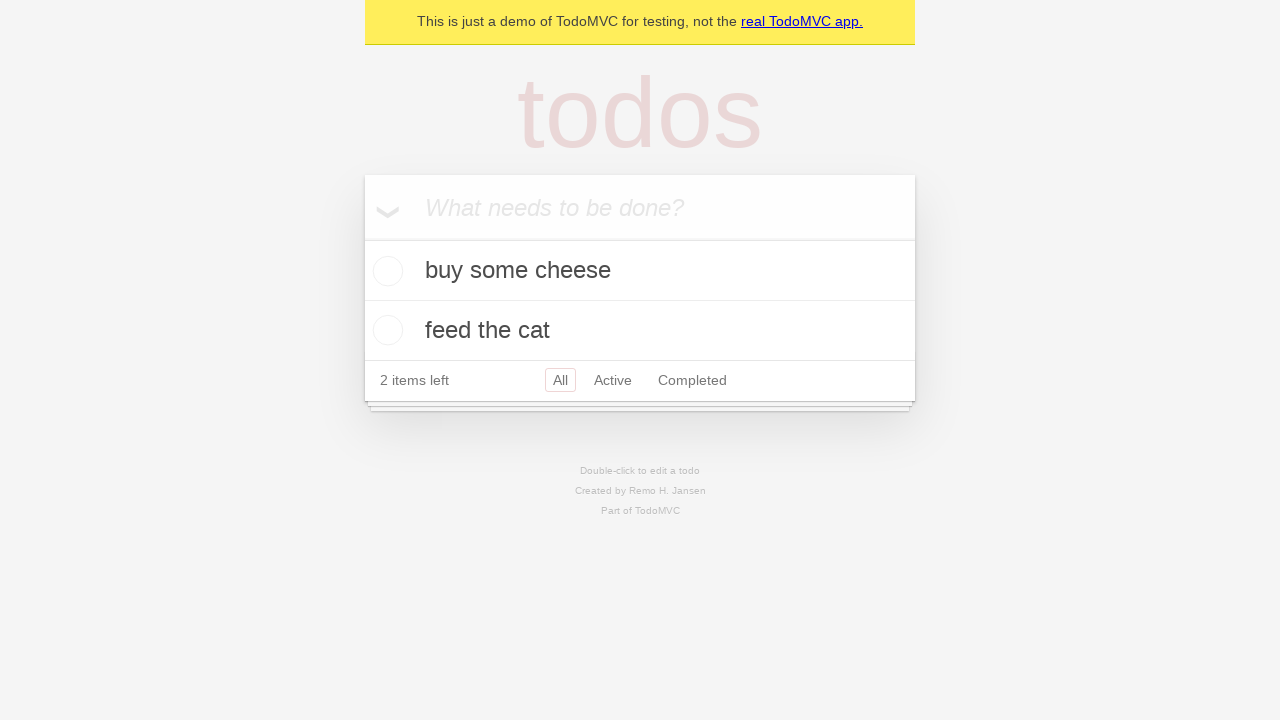

Filled third todo with 'book a doctors appointment' on internal:attr=[placeholder="What needs to be done?"i]
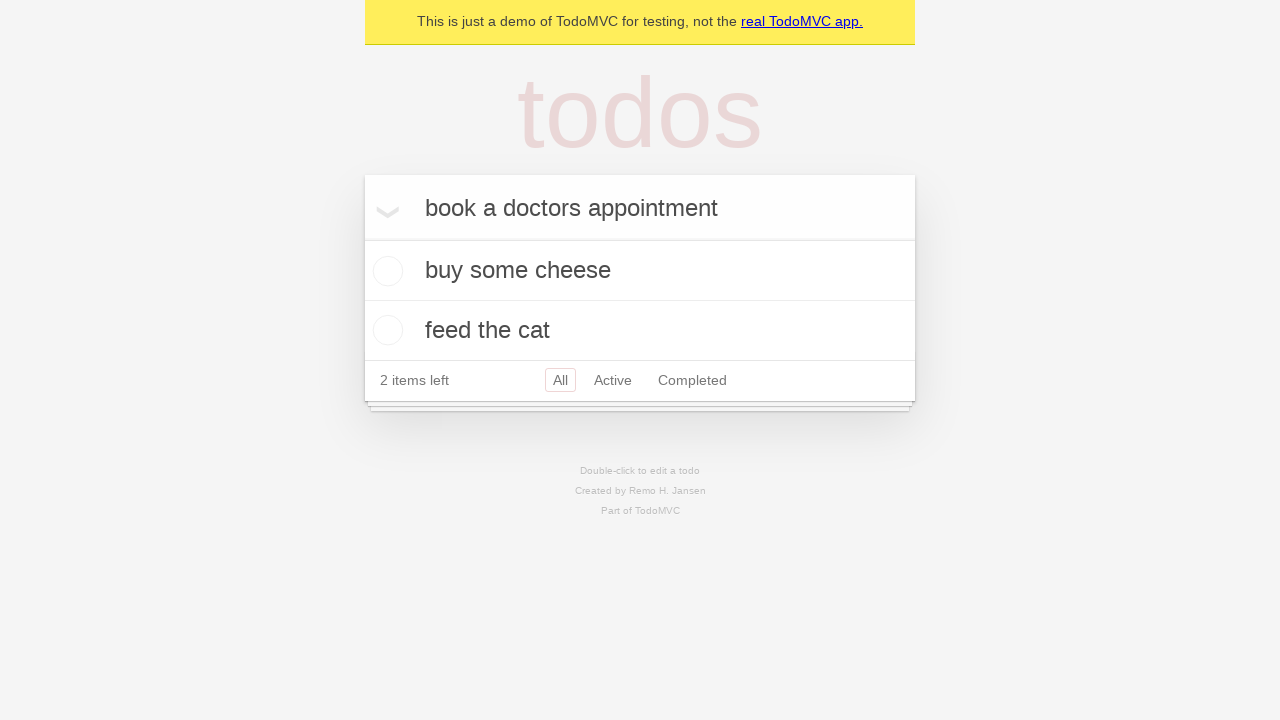

Pressed Enter to create third todo on internal:attr=[placeholder="What needs to be done?"i]
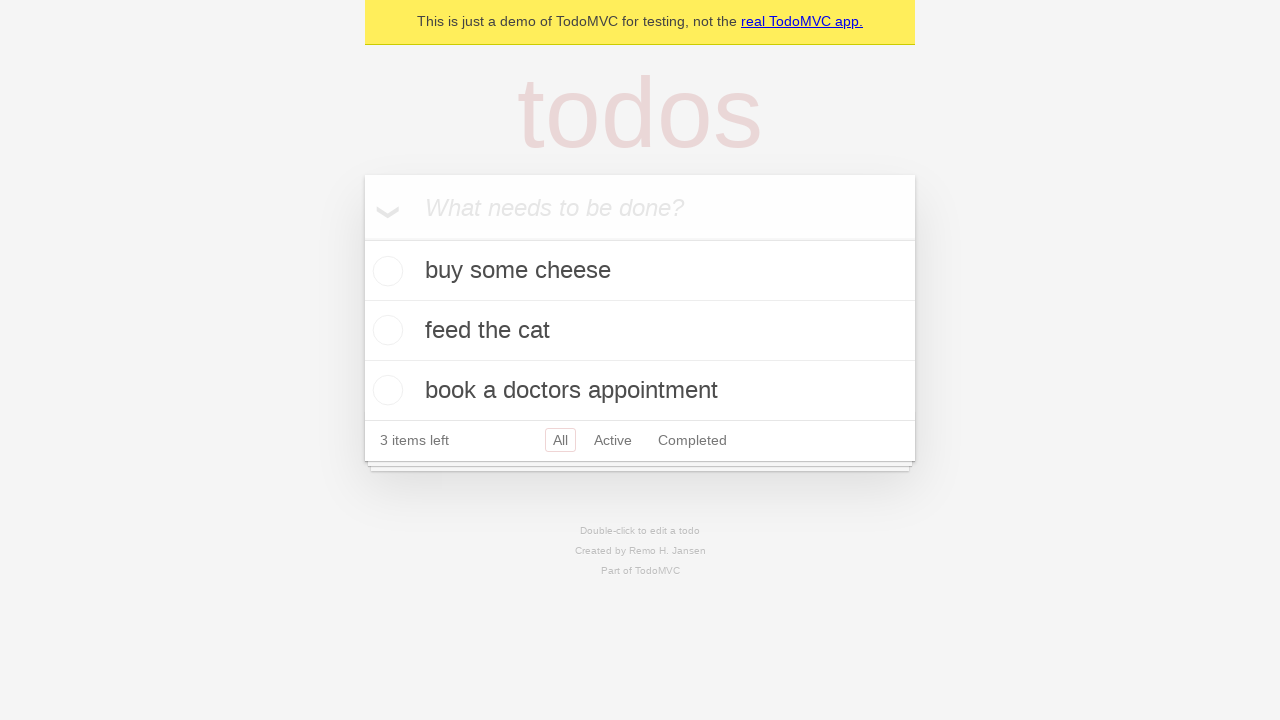

Waited for all three todos to be visible
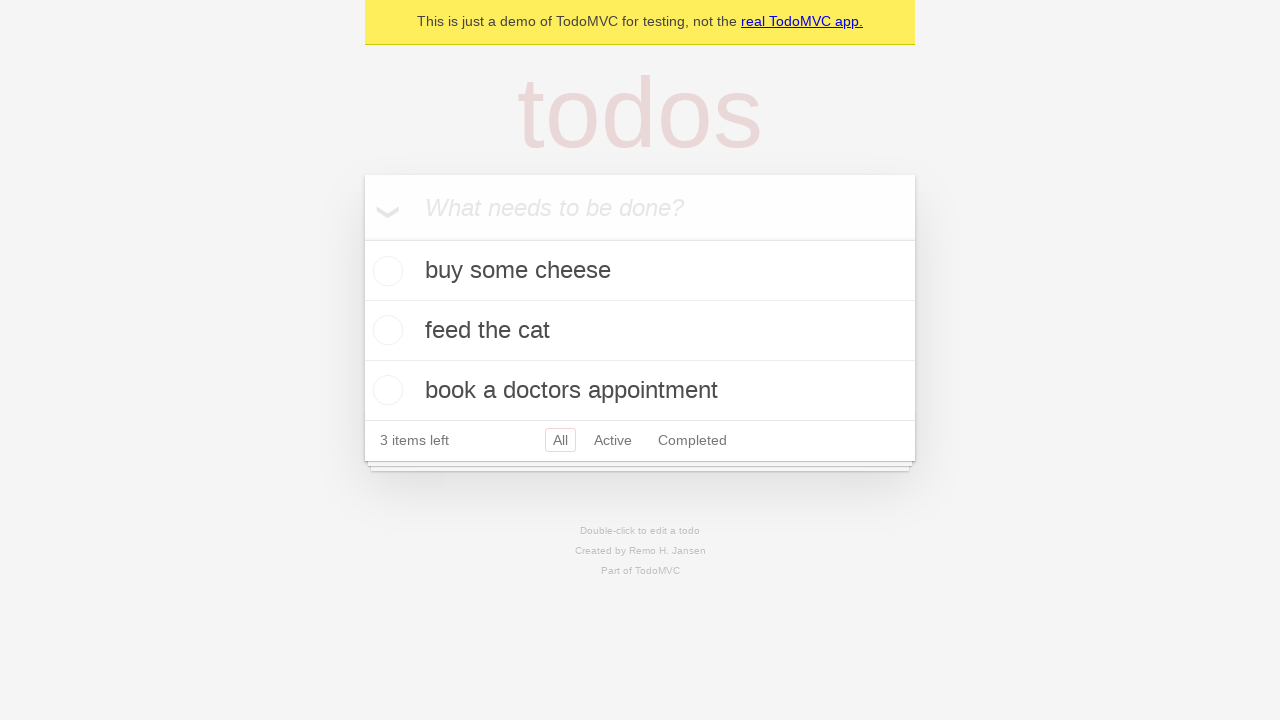

Located all todo items
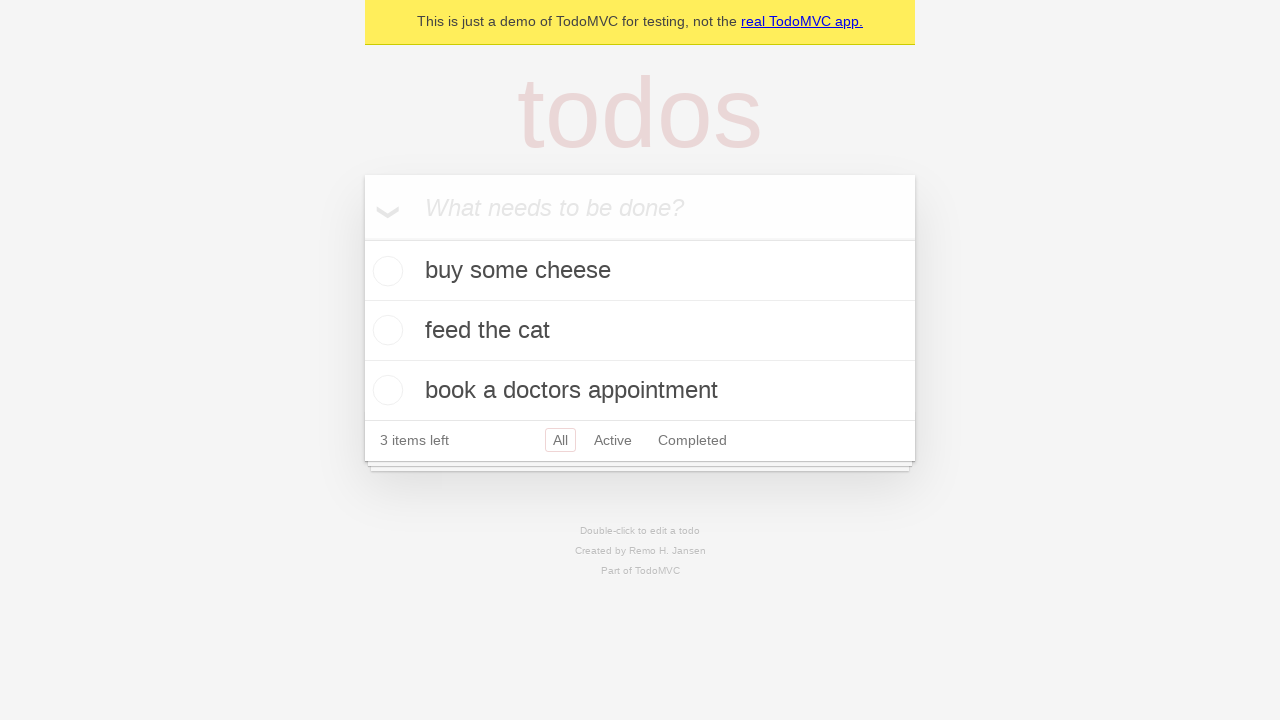

Double-clicked the second todo item to enter edit mode at (640, 331) on [data-testid='todo-item'] >> nth=1
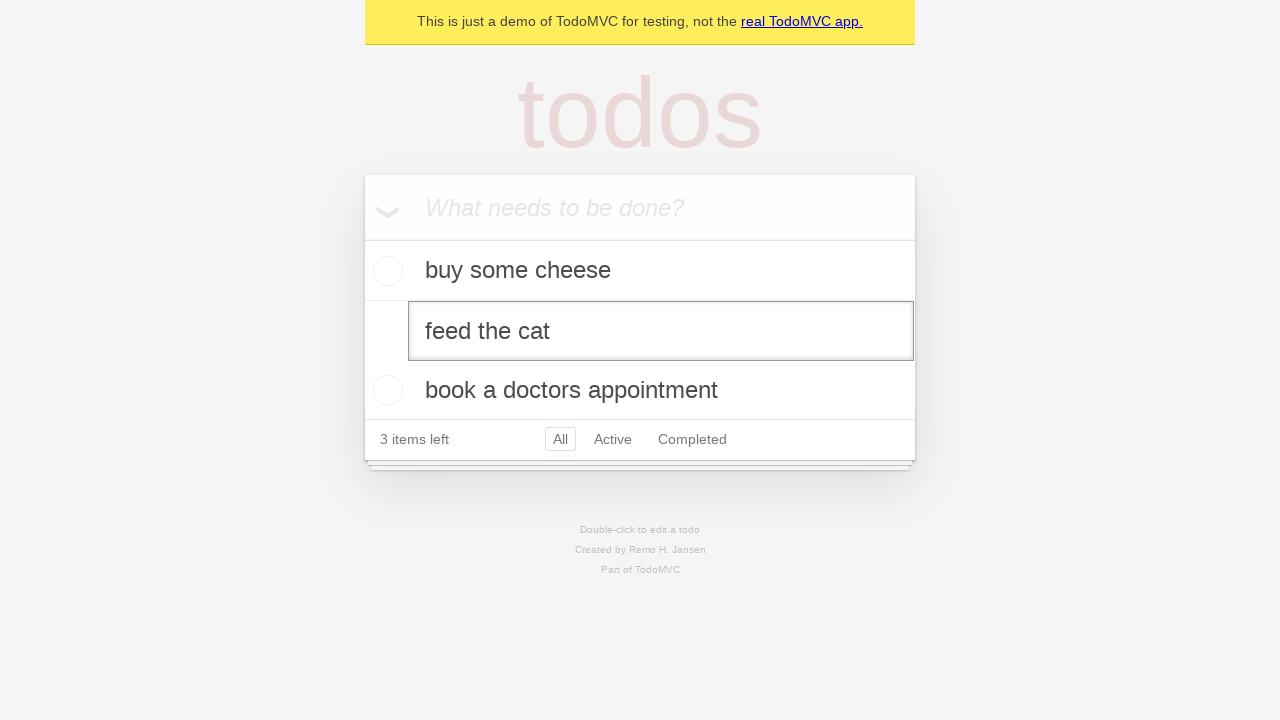

Filled edit field with 'buy some sausages' on [data-testid='todo-item'] >> nth=1 >> internal:role=textbox[name="Edit"i]
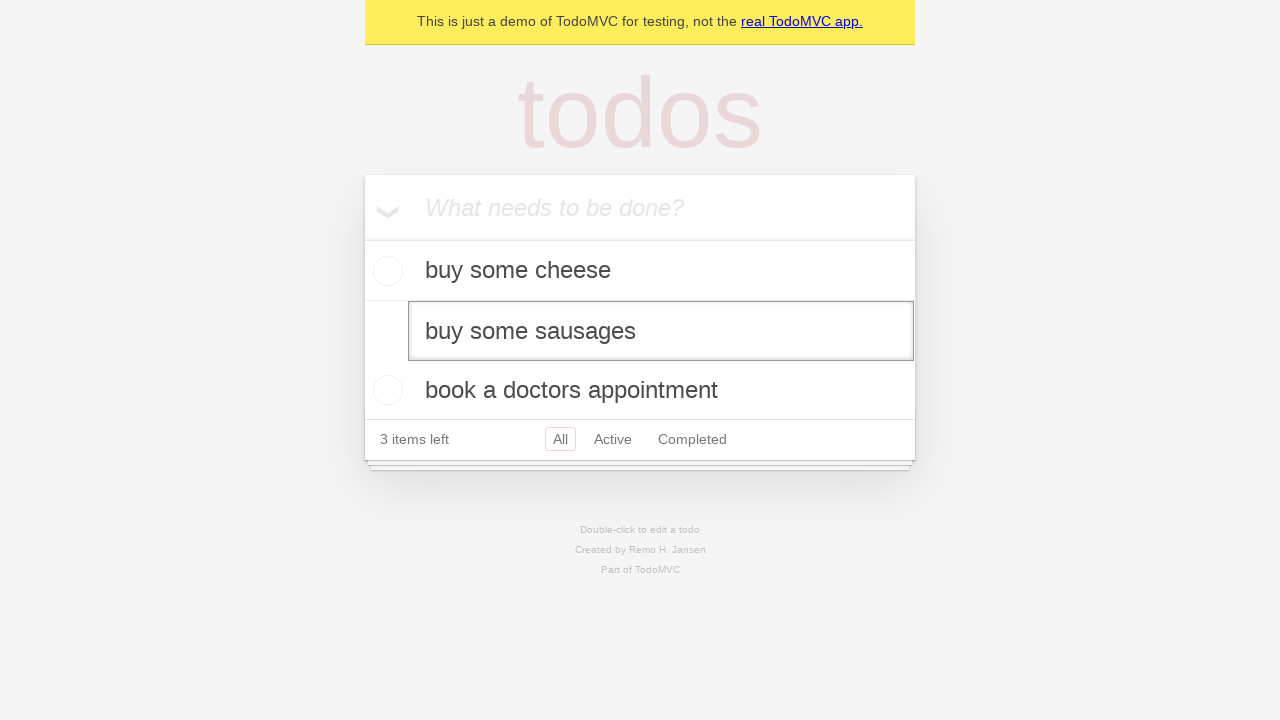

Triggered blur event to save the edited todo
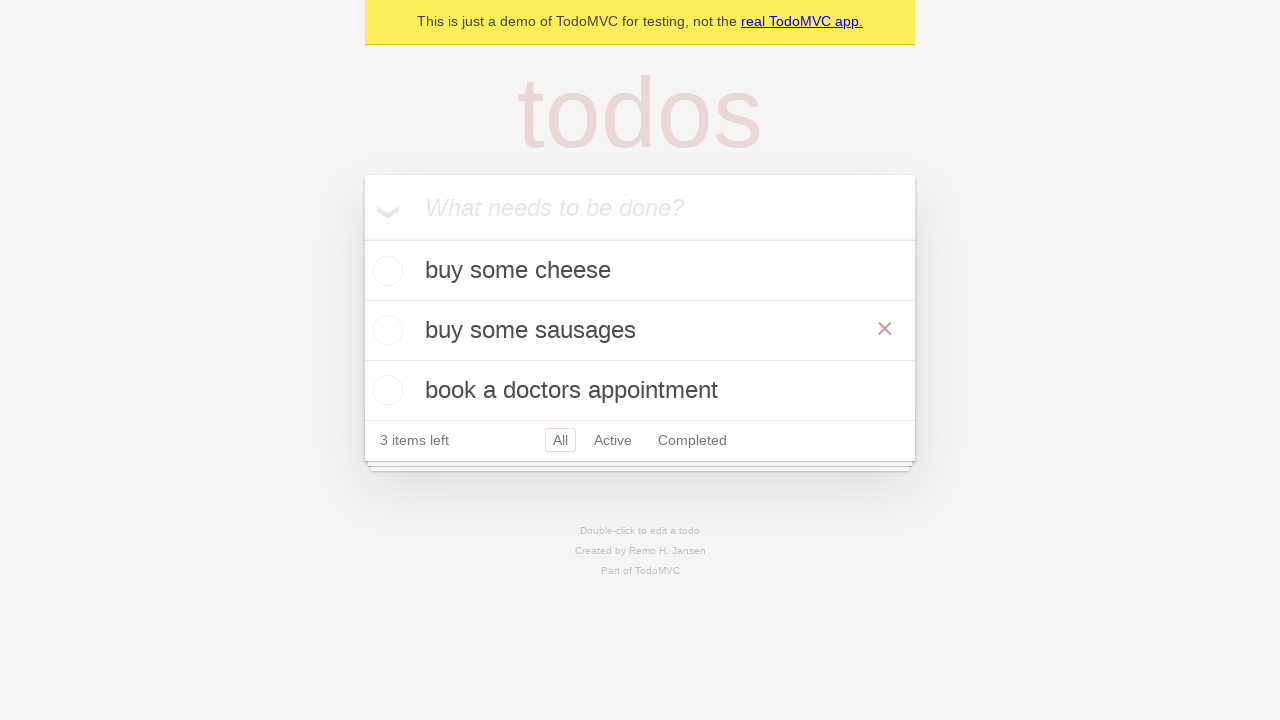

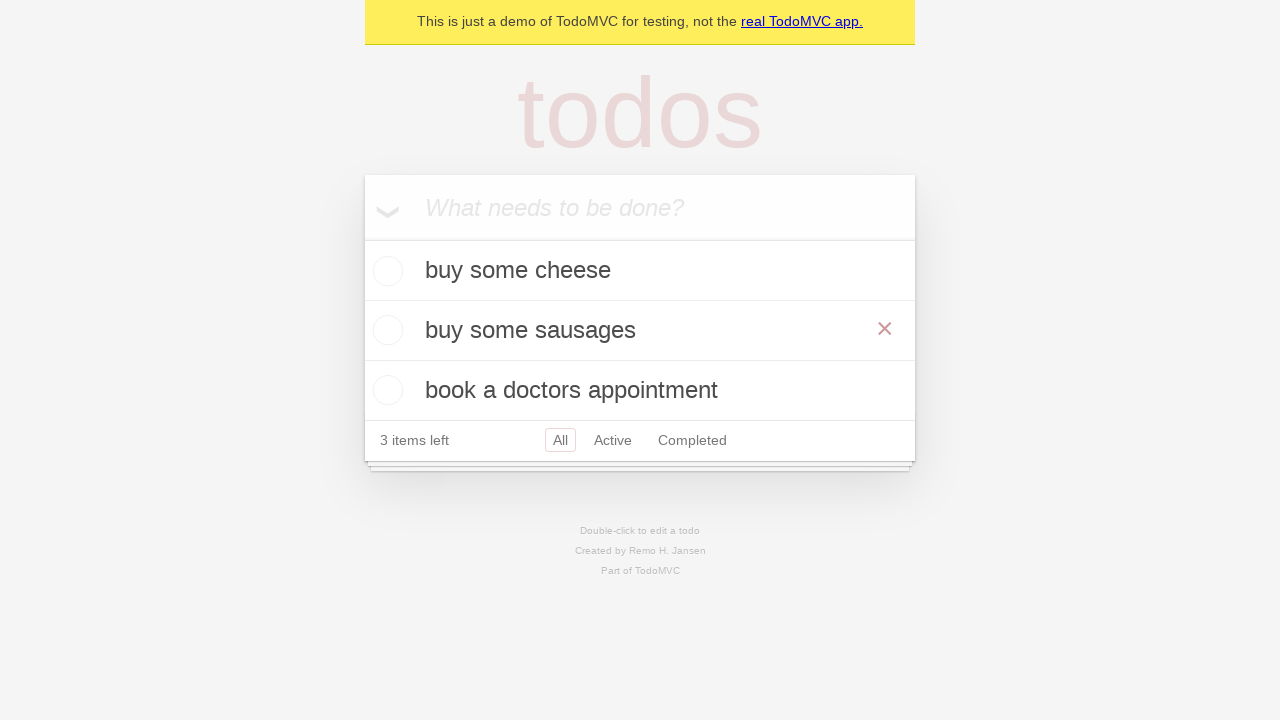